Tests mouse over functionality by hovering over a link and double-clicking it, then verifying the click count is updated

Starting URL: http://uitestingplayground.com/mouseover

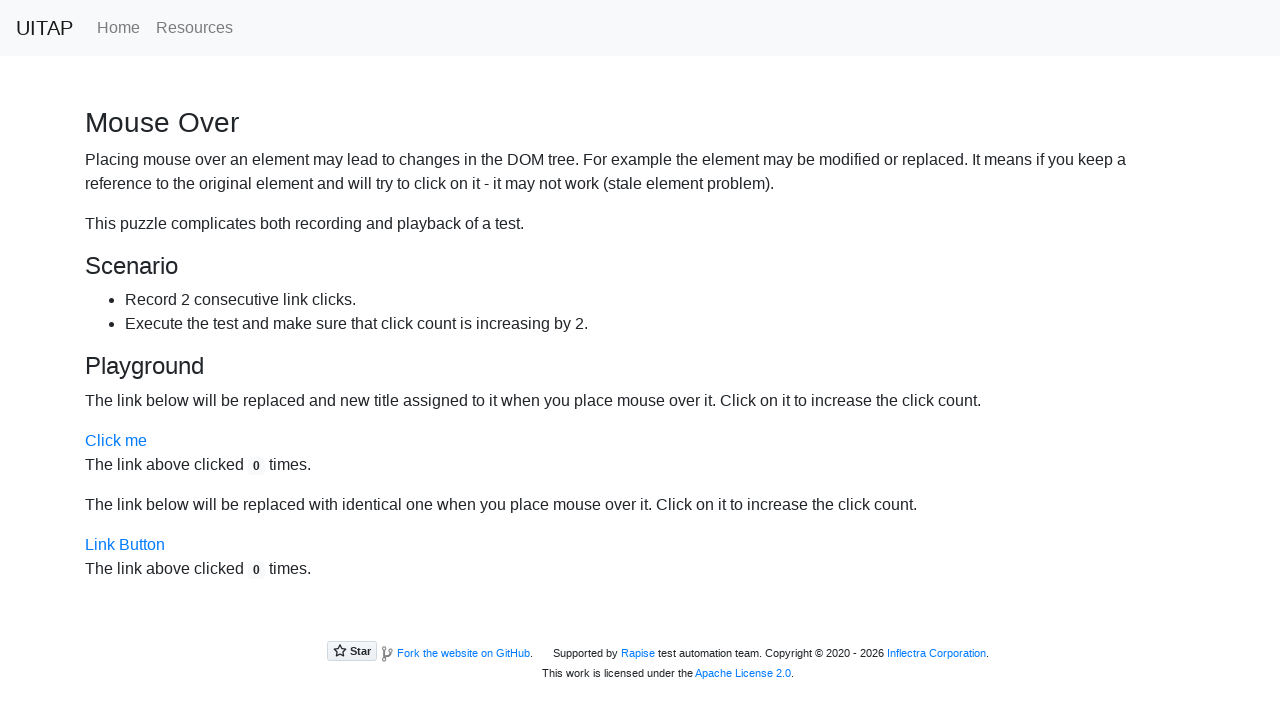

Hovered over the 'Click me' link at (116, 441) on text=Click me
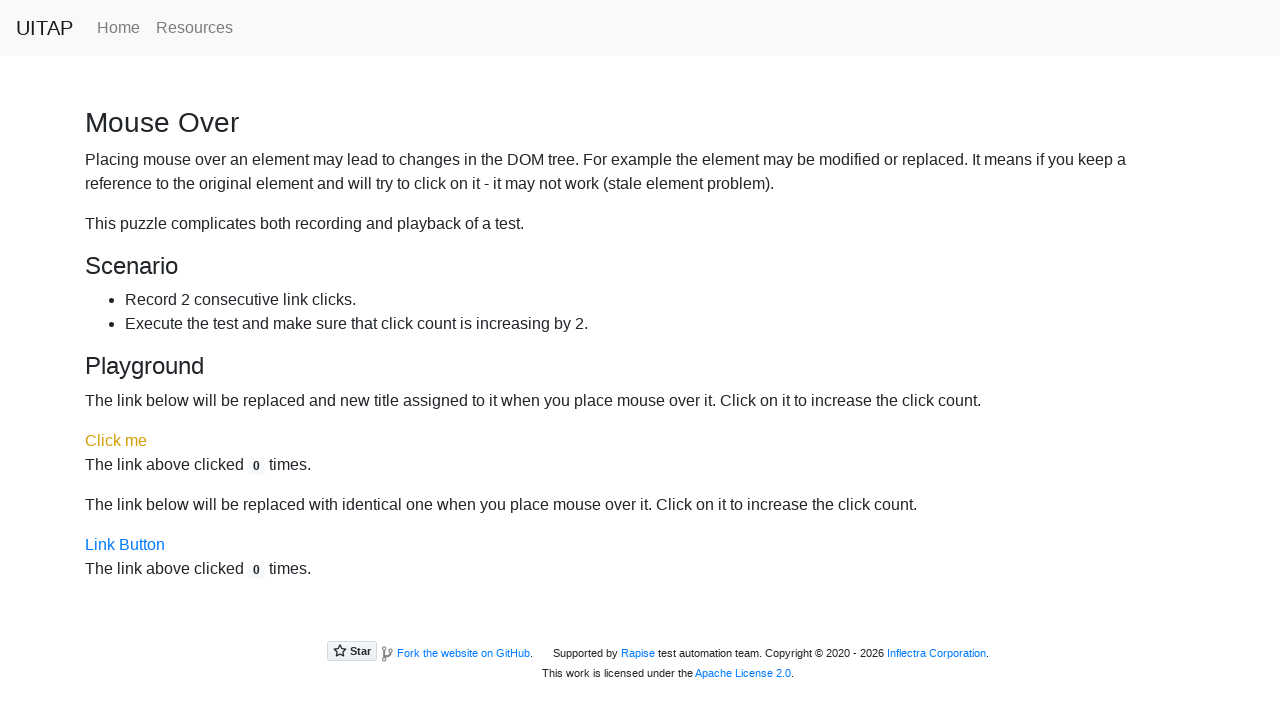

Double-clicked the 'Click me' link at (116, 441) on text=Click me
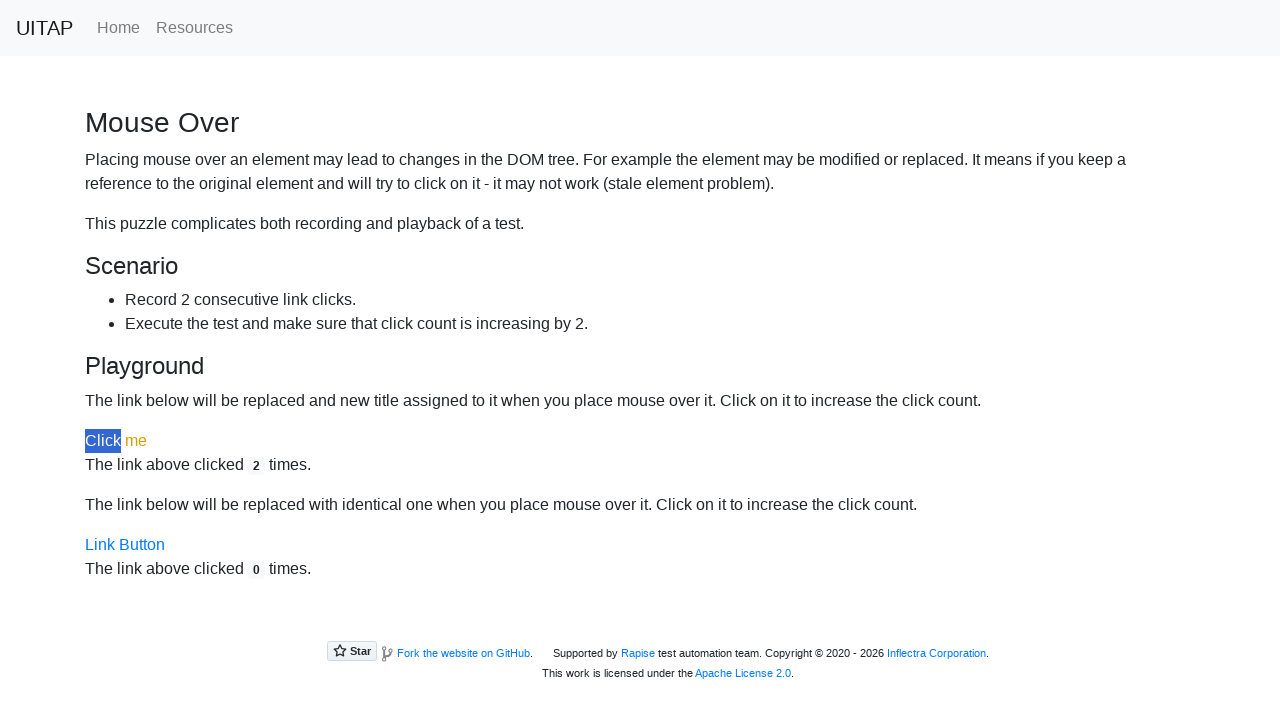

Waited for click count element to load
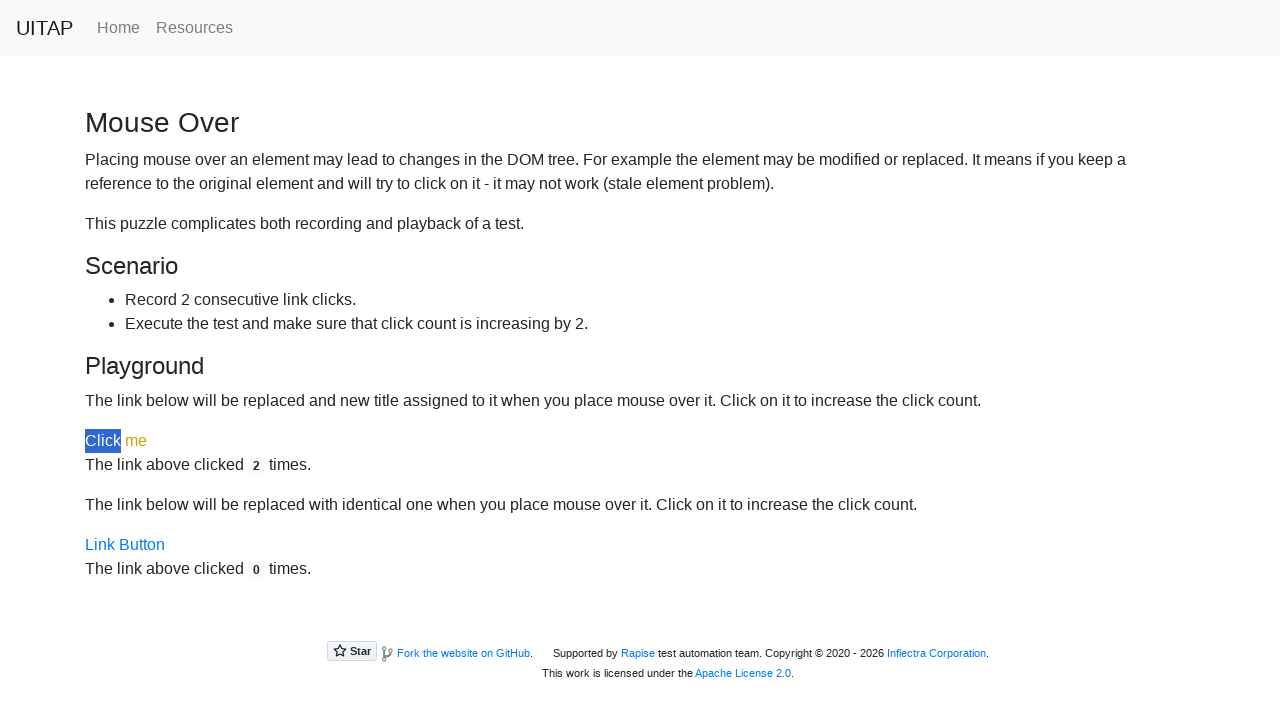

Retrieved click count: 2
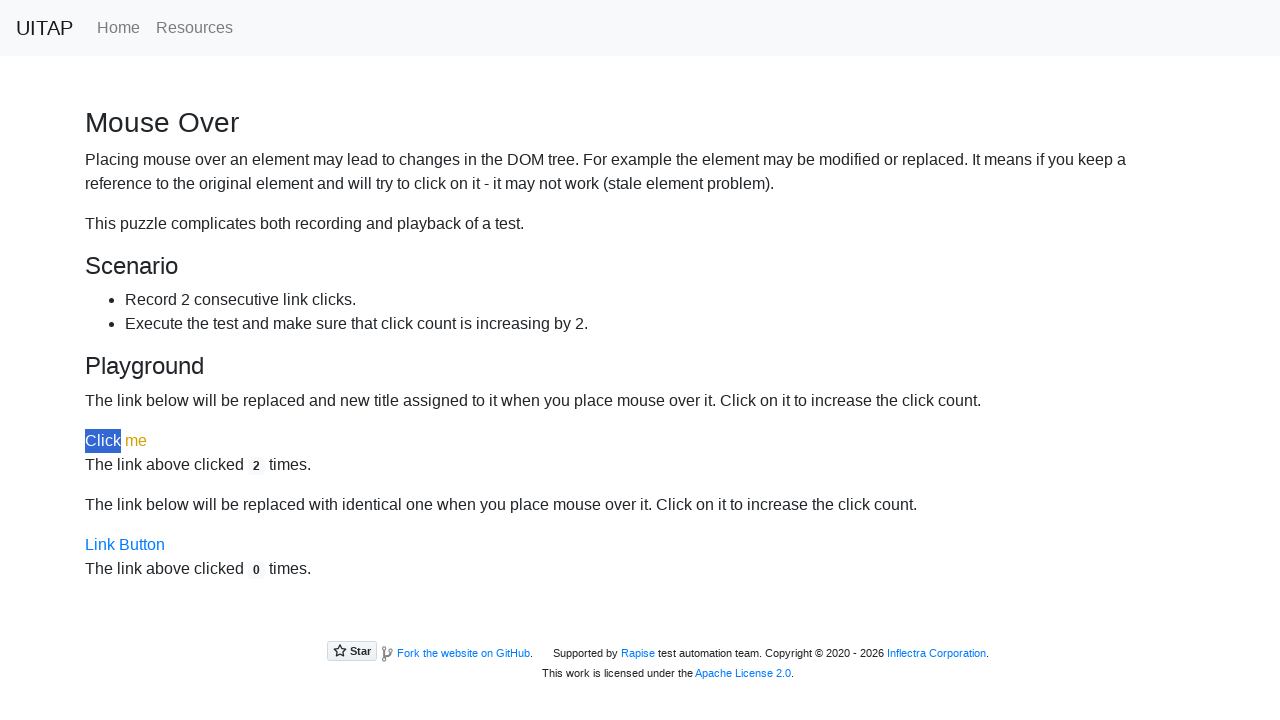

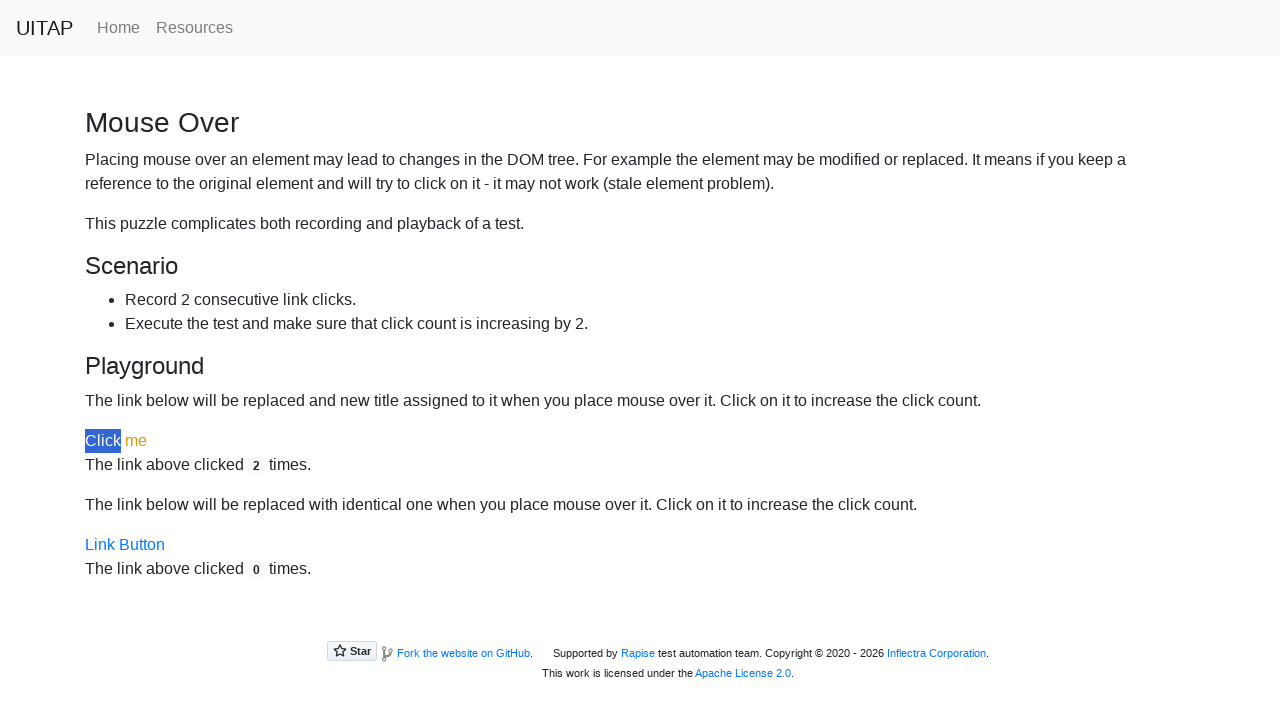